Verifies that the required fields indicator div is displayed and contains the expected text pattern

Starting URL: https://www.stg.openenglish.com/

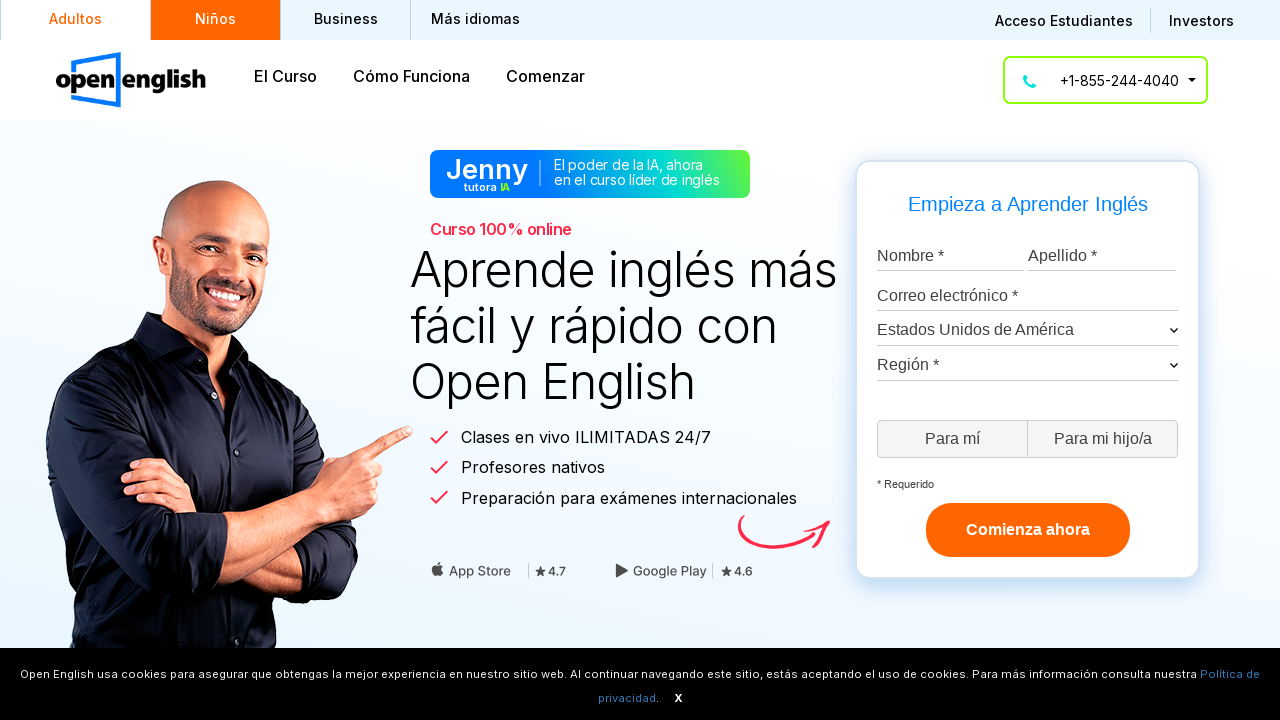

Located required div element with id 'required-div'
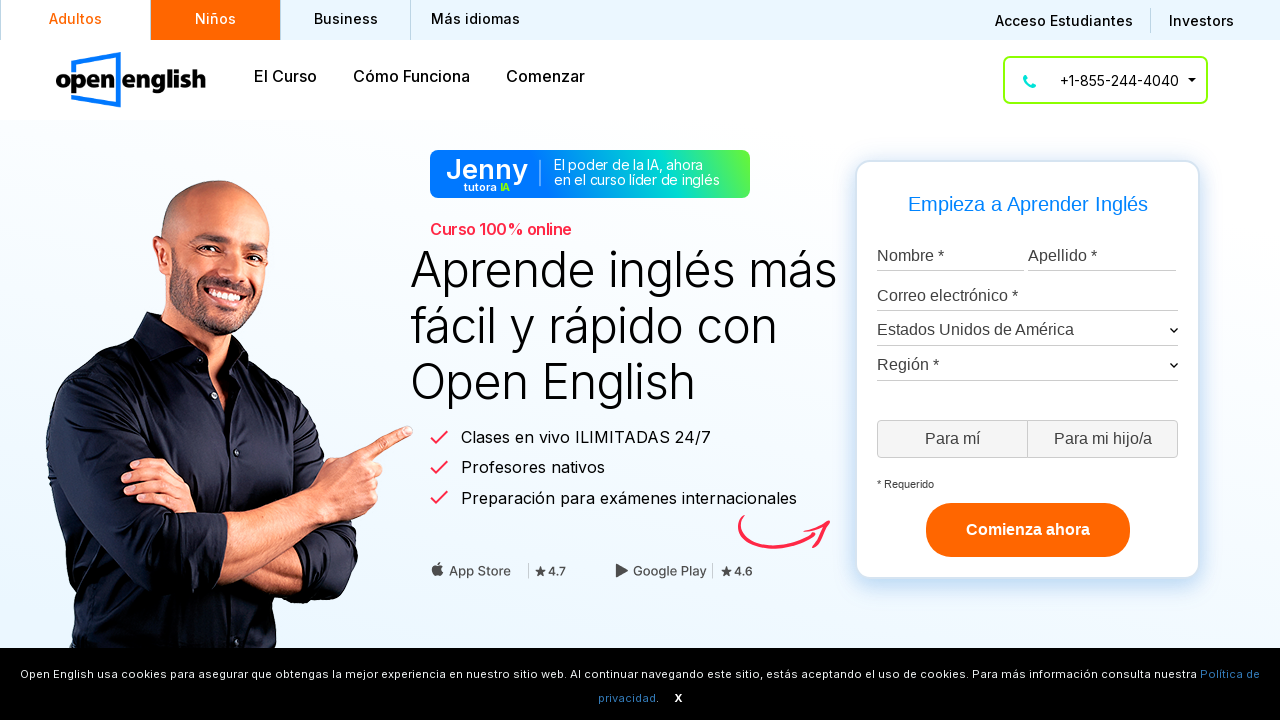

Required div element is now visible and ready
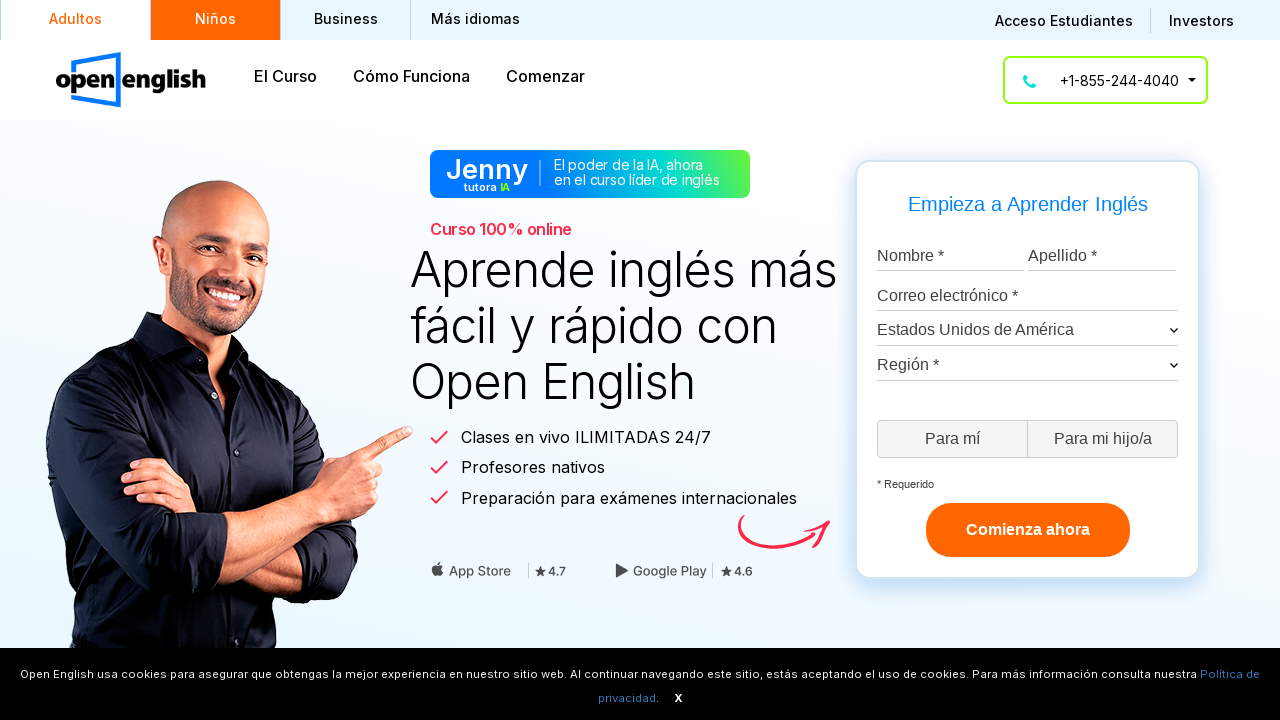

Verified required div text matches pattern ending with 'Requerido'
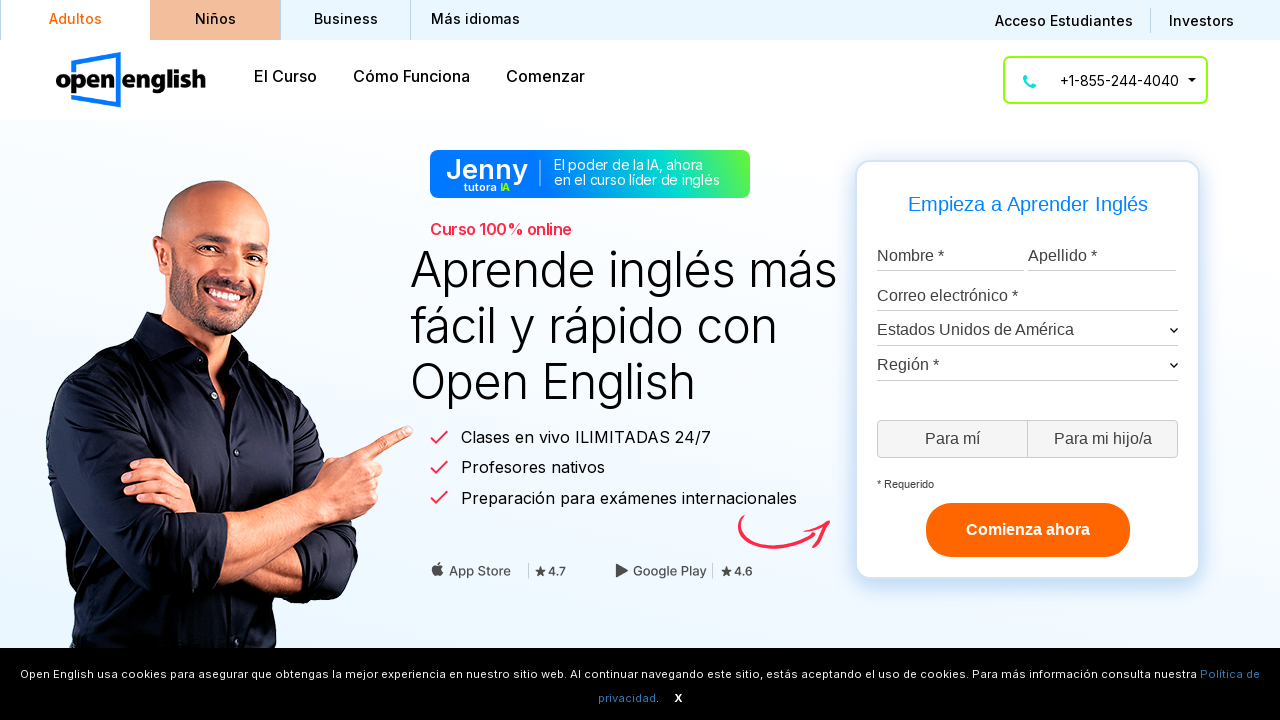

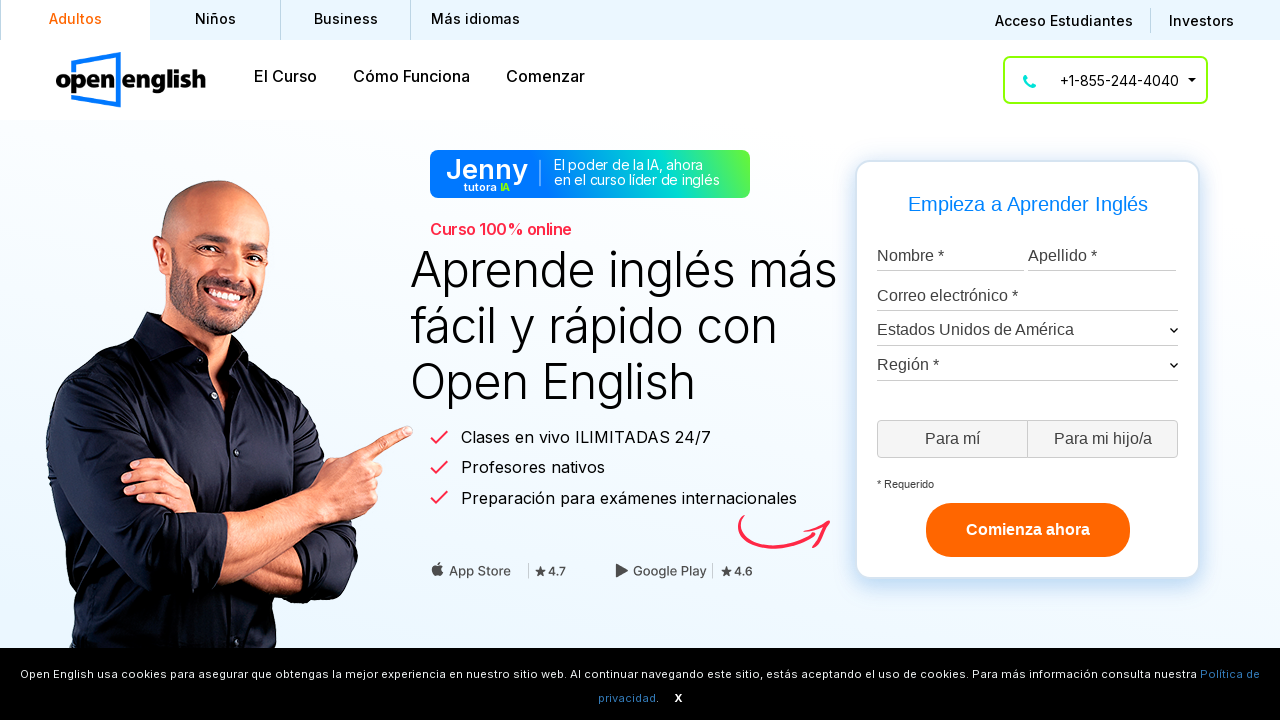